Tests a ToDo application by checking off existing items, adding a new item, archiving completed todos, and verifying the final count

Starting URL: http://crossbrowsertesting.github.io/todo-app.html

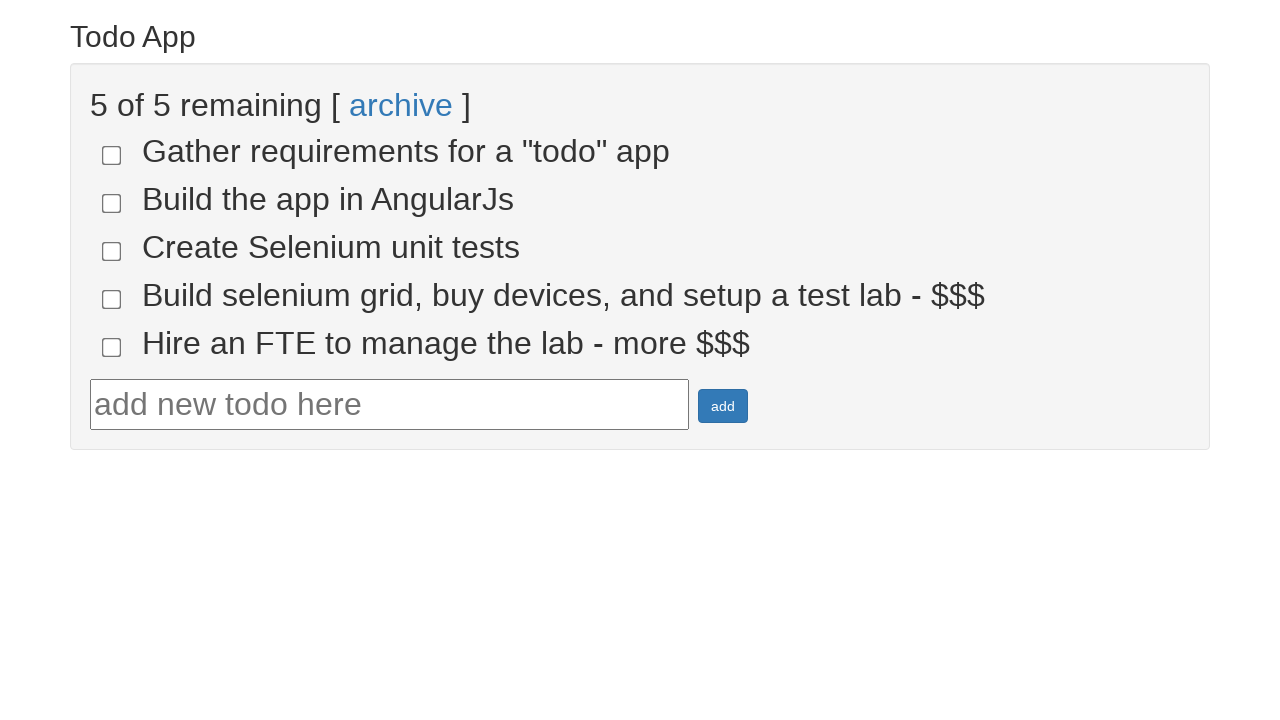

Navigated to ToDo application
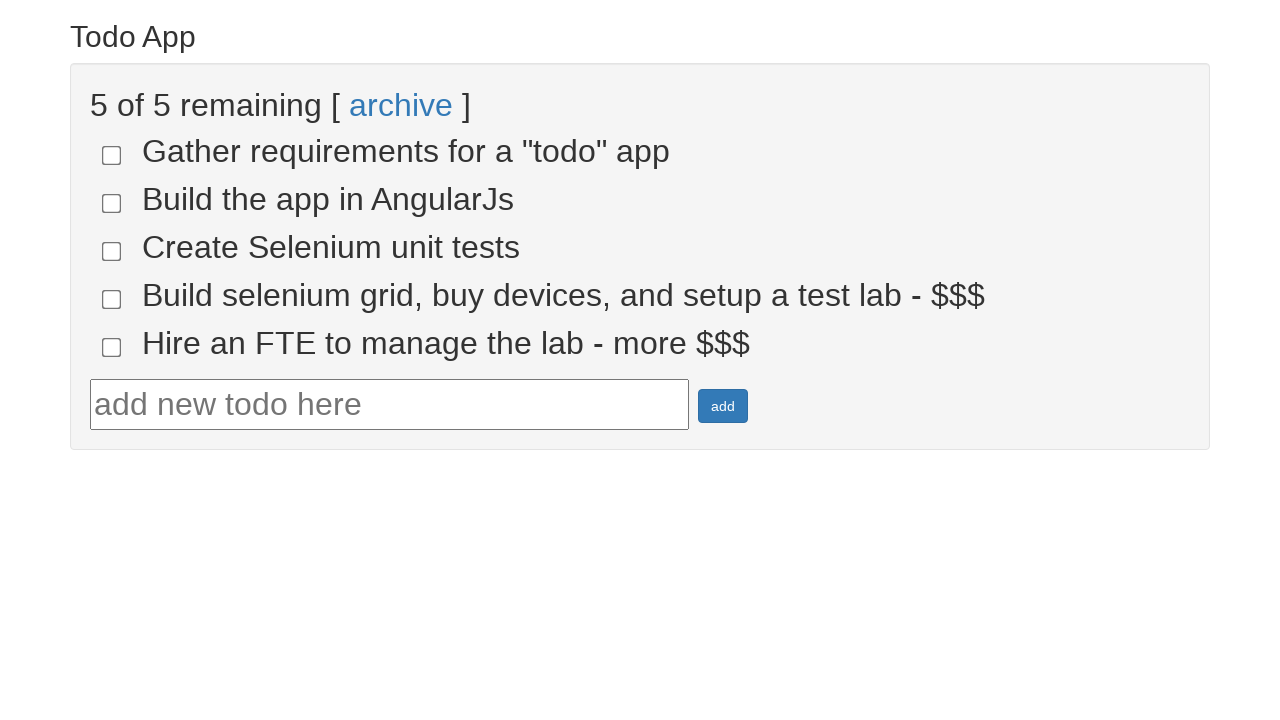

Checked off first ToDo item (todo-4) at (112, 299) on input[name='todo-4']
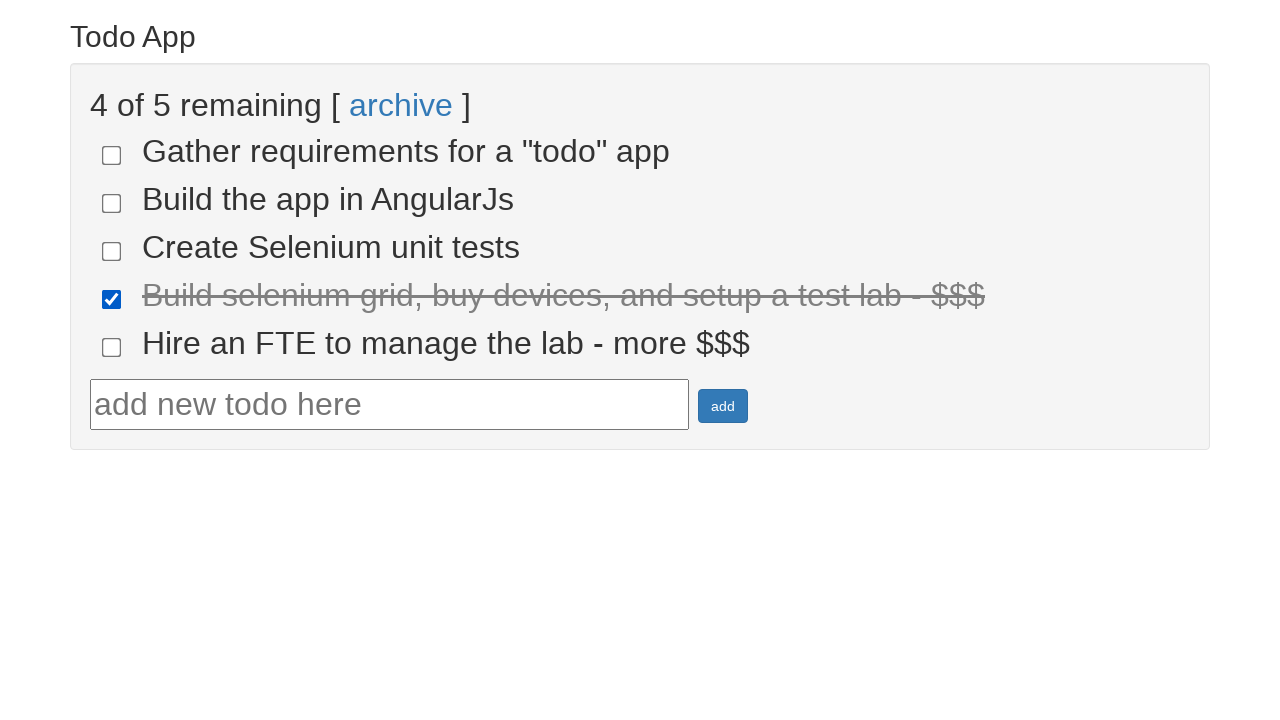

Checked off second ToDo item (todo-5) at (112, 347) on input[name='todo-5']
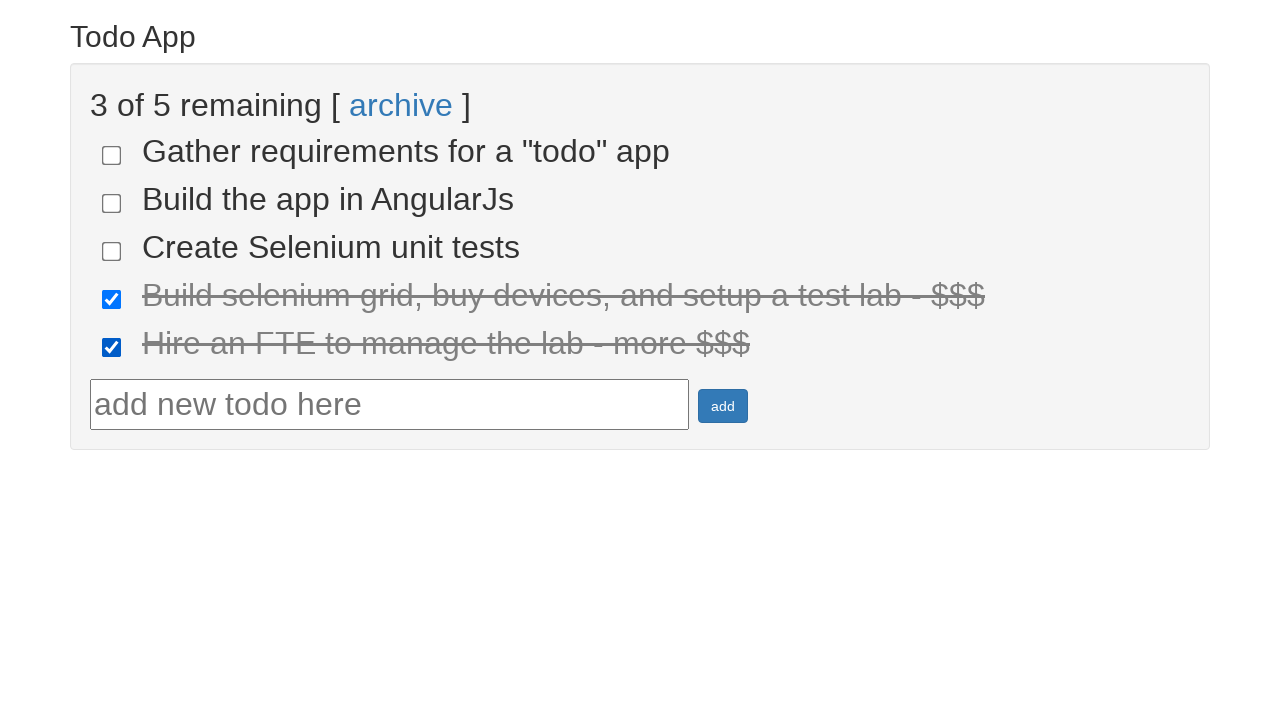

Clicked add button to create new ToDo item at (723, 406) on #addbutton
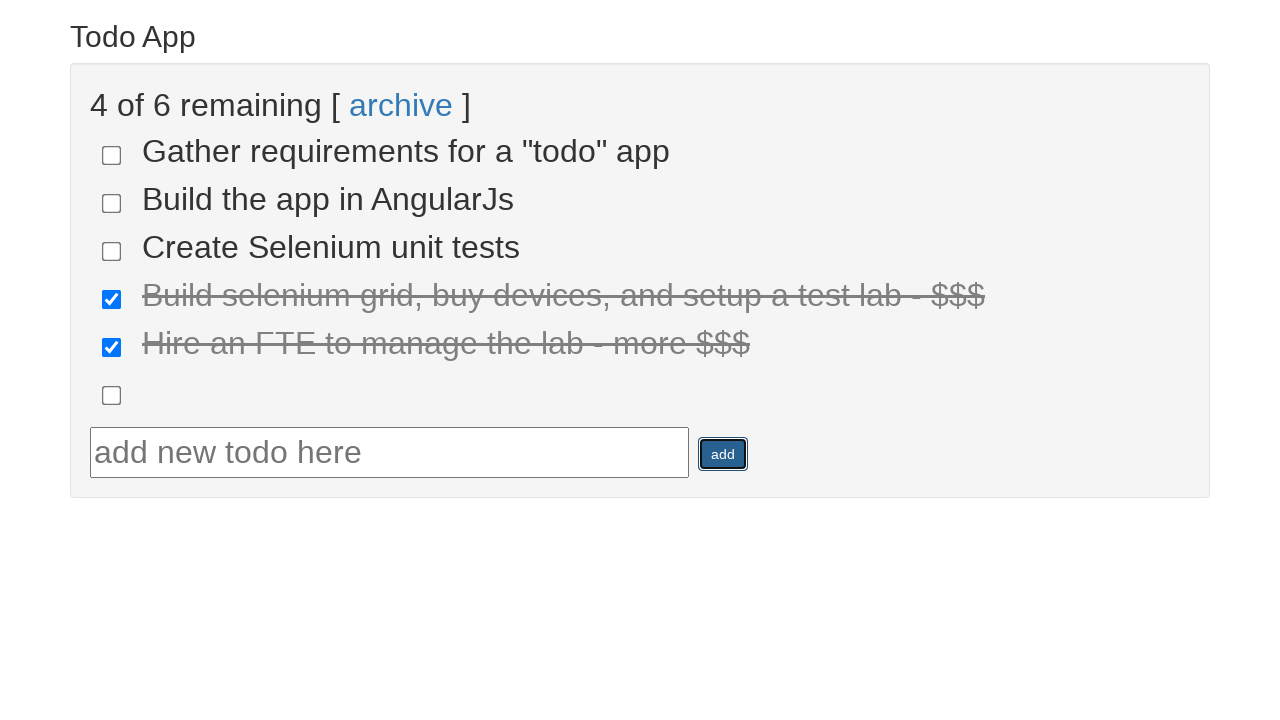

Clicked archive link to archive completed items at (401, 105) on a:has-text('archive')
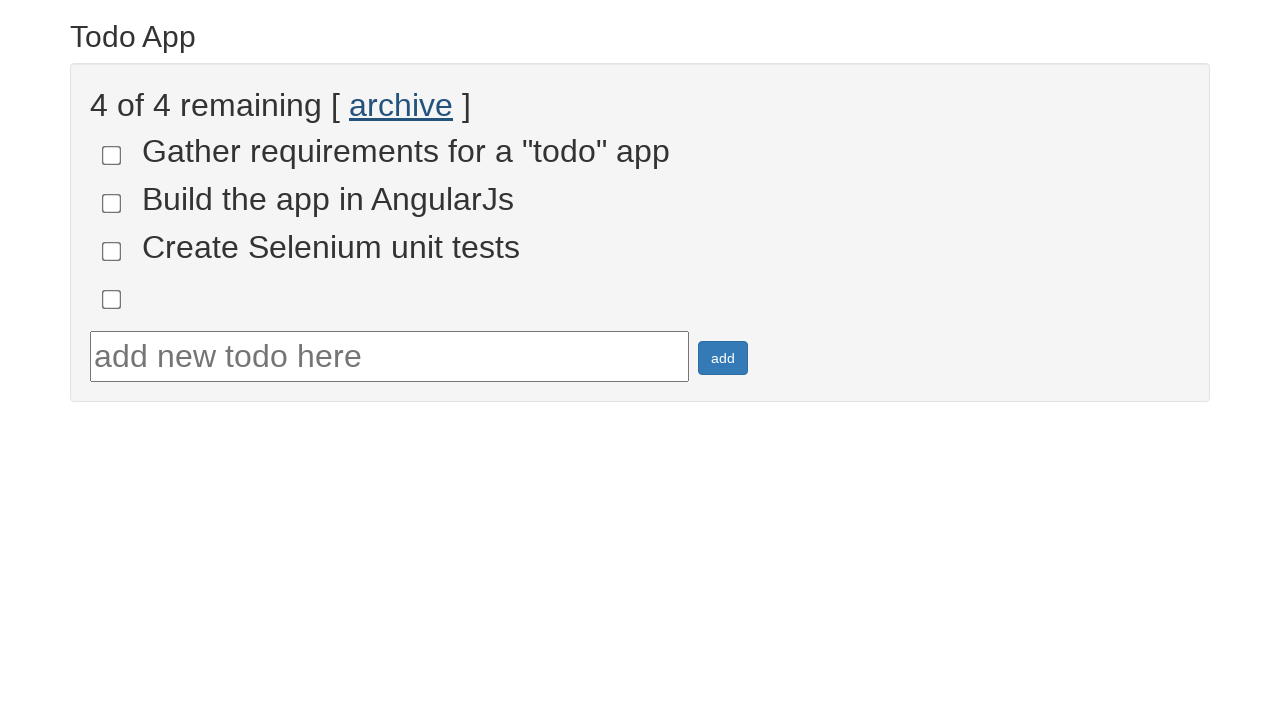

Counted remaining ToDo items: 6
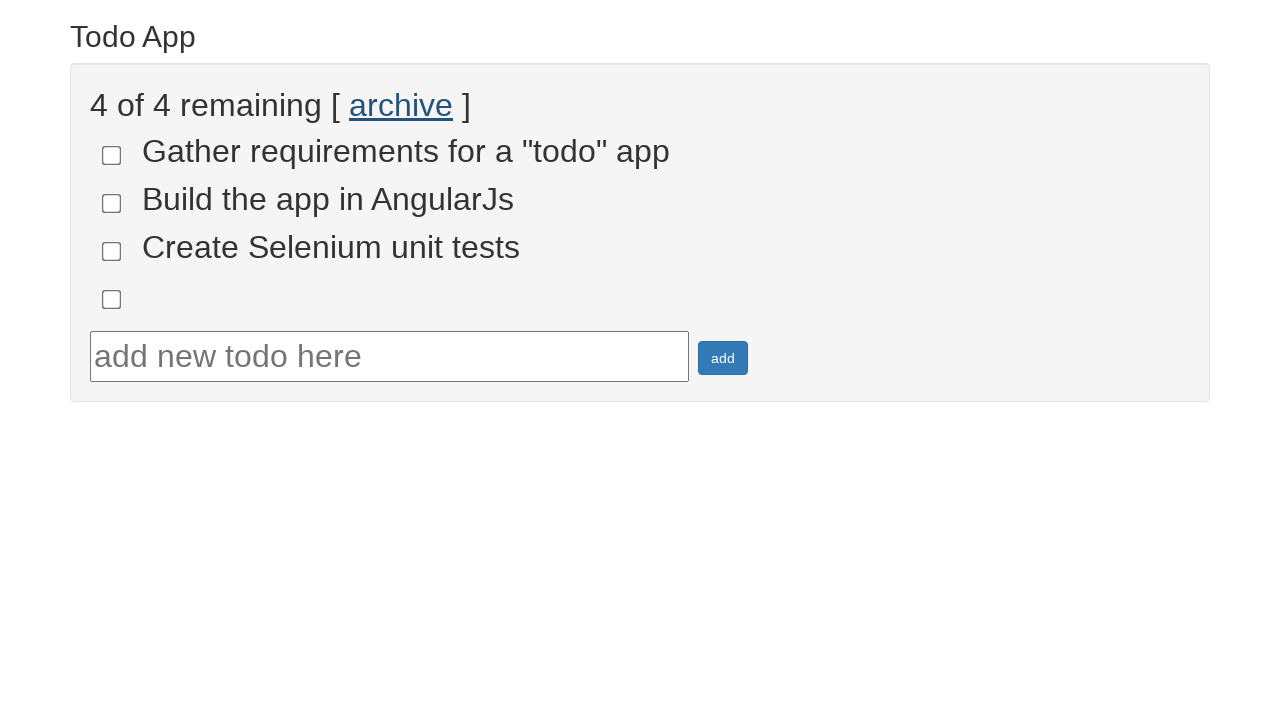

Verified that 6 ToDo items remain after archiving completed tasks
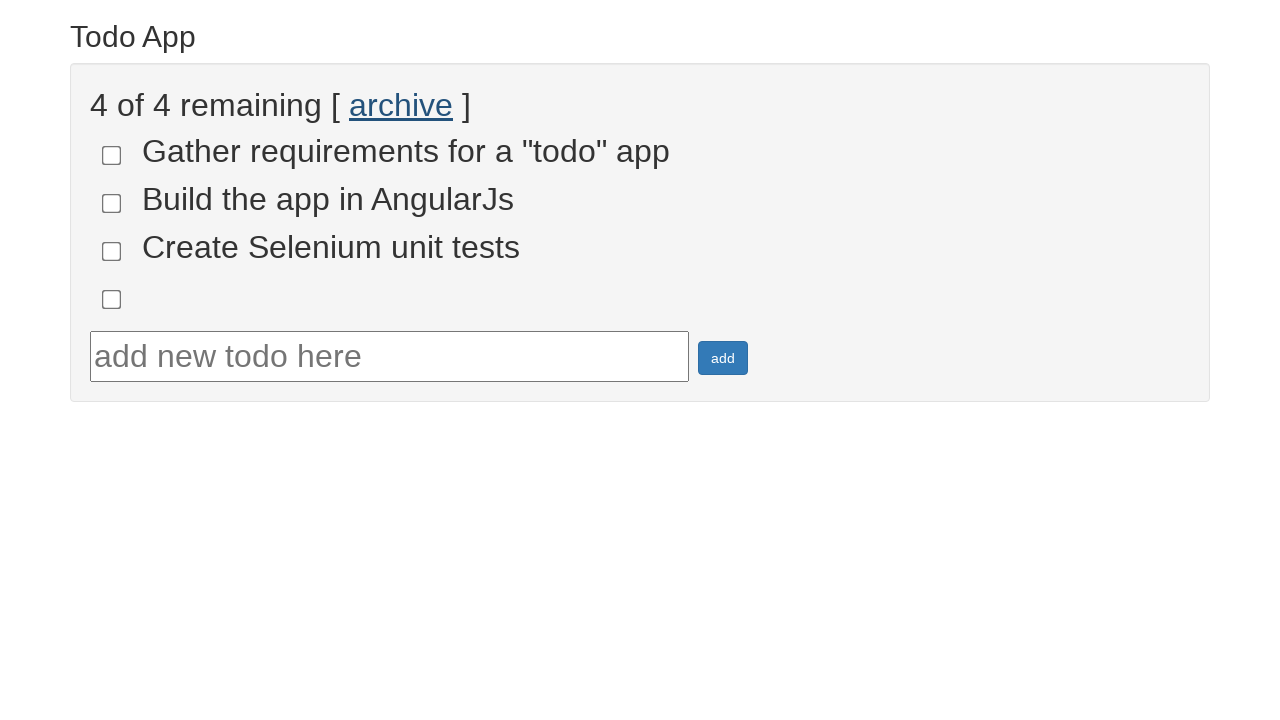

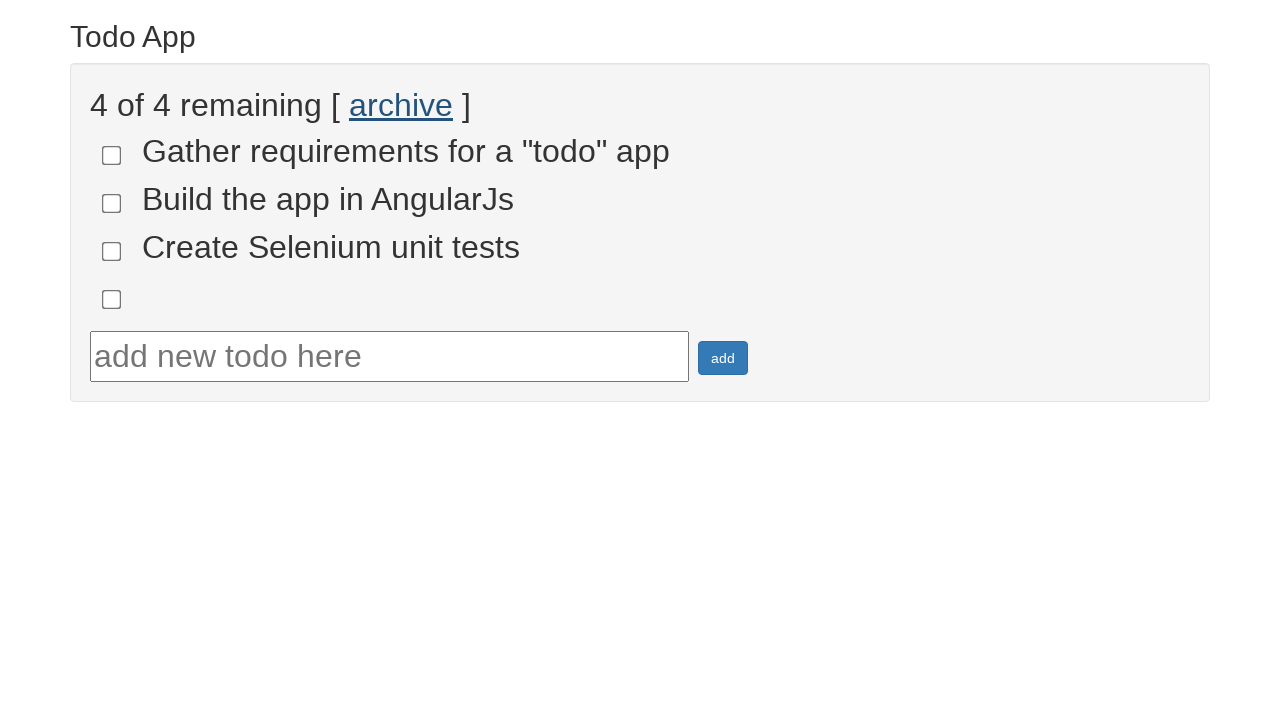